Tests AJAX functionality by clicking a button that triggers an asynchronous request and waiting for the success message to appear

Starting URL: http://uitestingplayground.com/ajax

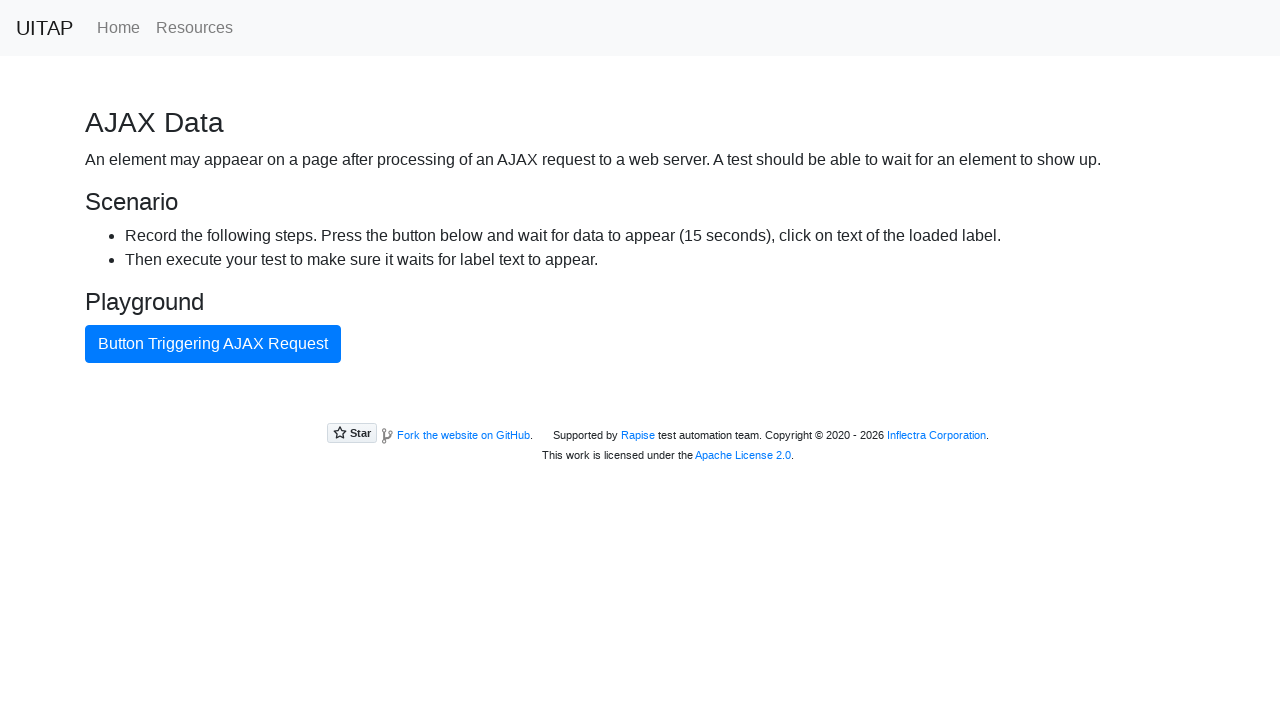

Clicked the blue AJAX button to trigger async request at (213, 344) on #ajaxButton
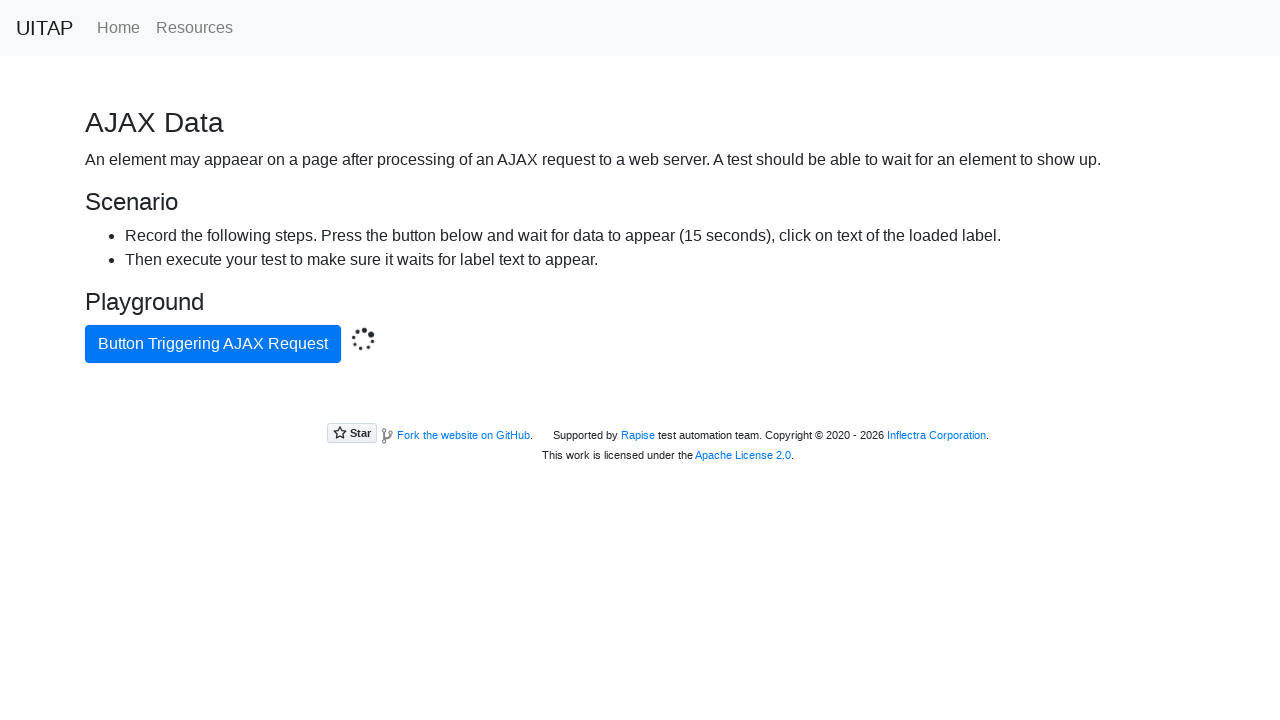

Waited for green success message to appear after AJAX response
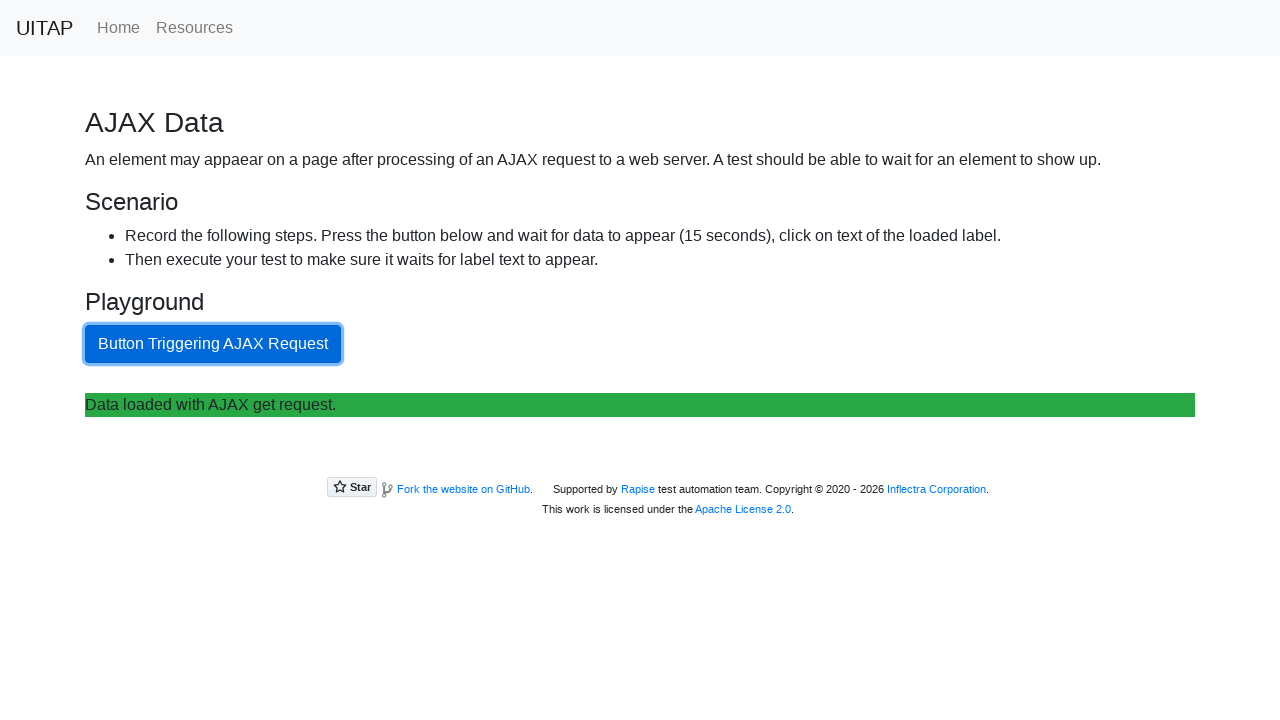

Retrieved success message text content
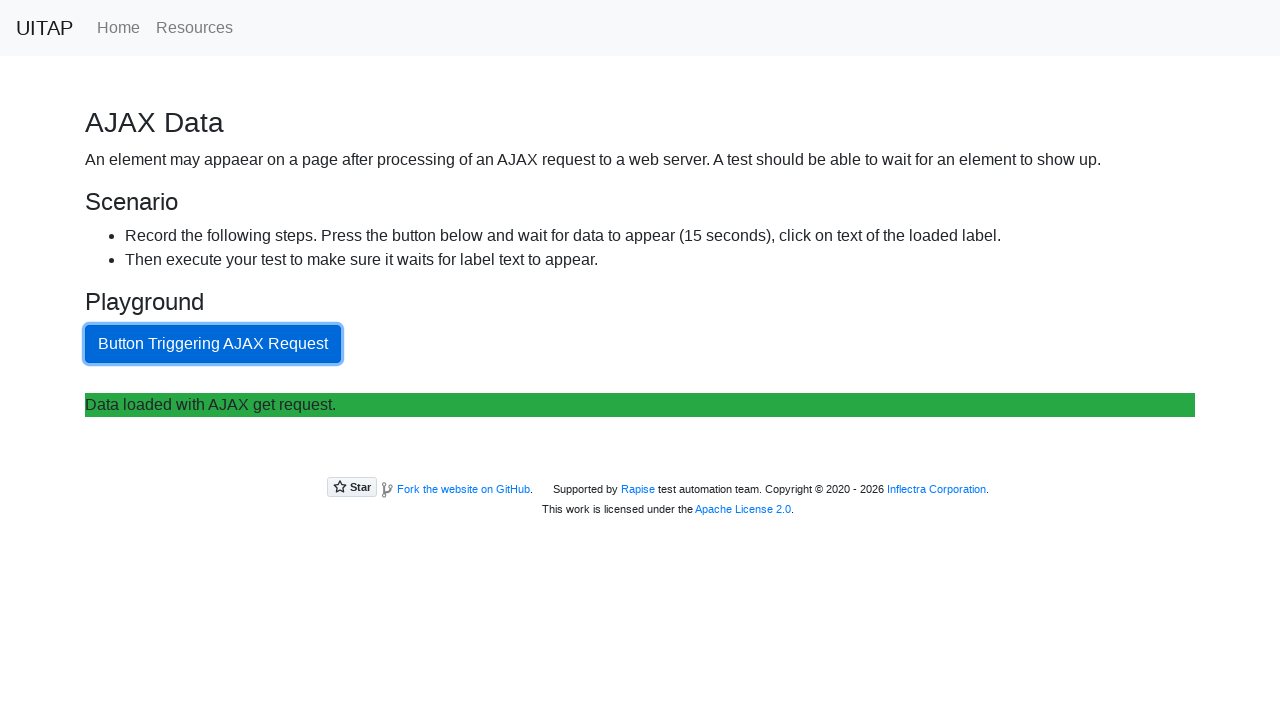

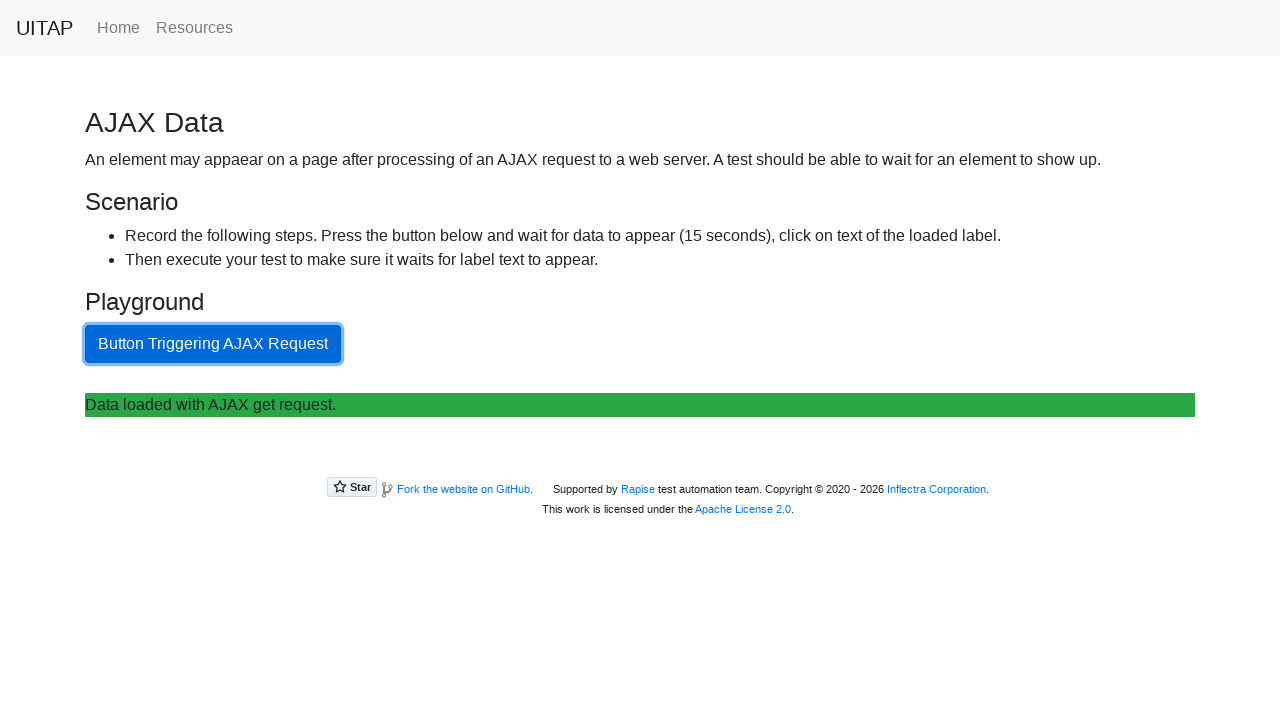